Verifies that the element with class "unbelievable" does not contain incorrect text

Starting URL: https://kristinek.github.io/site/examples/locators

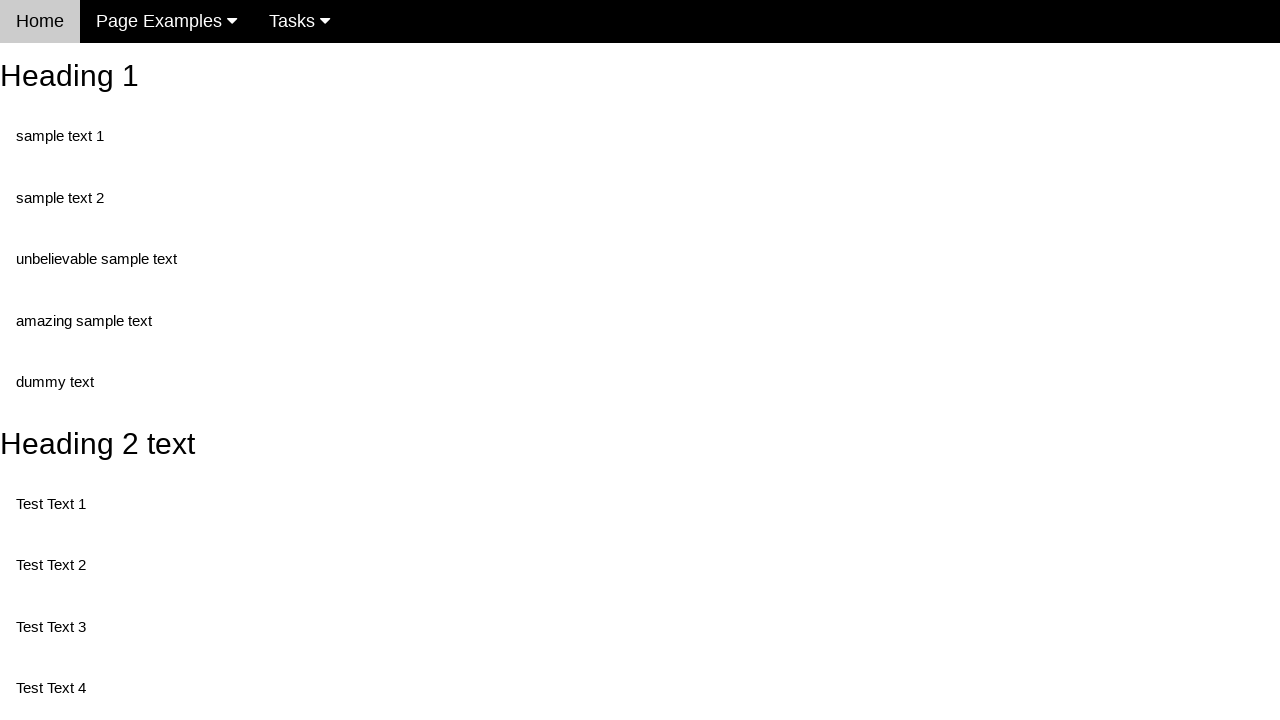

Navigated to locators example page
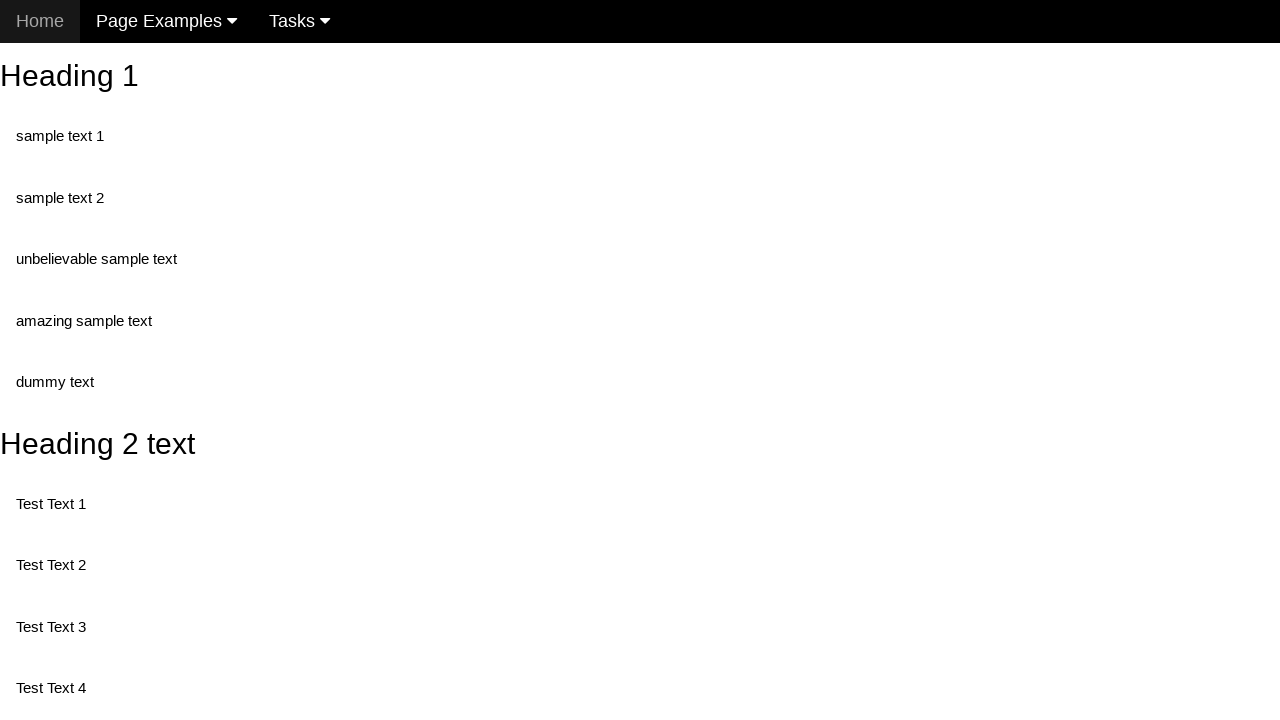

Retrieved text content from element with class 'unbelievable'
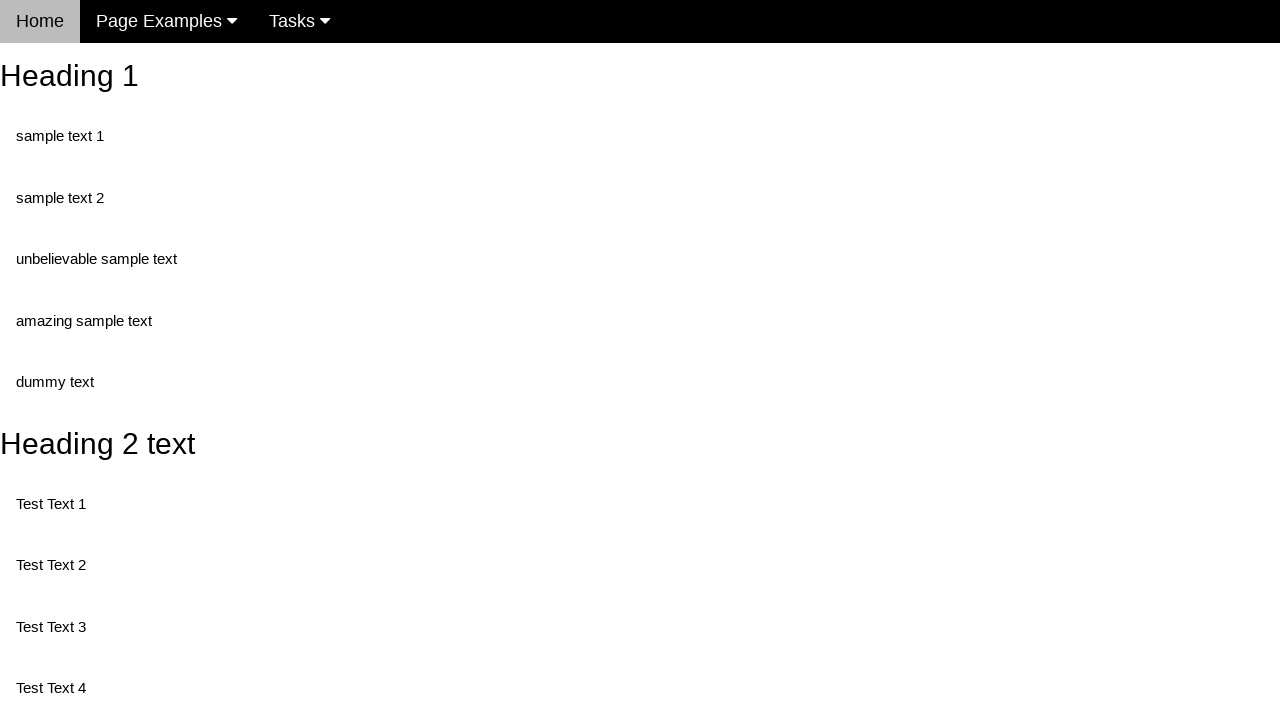

Verified that element text does not equal 'wrong text'
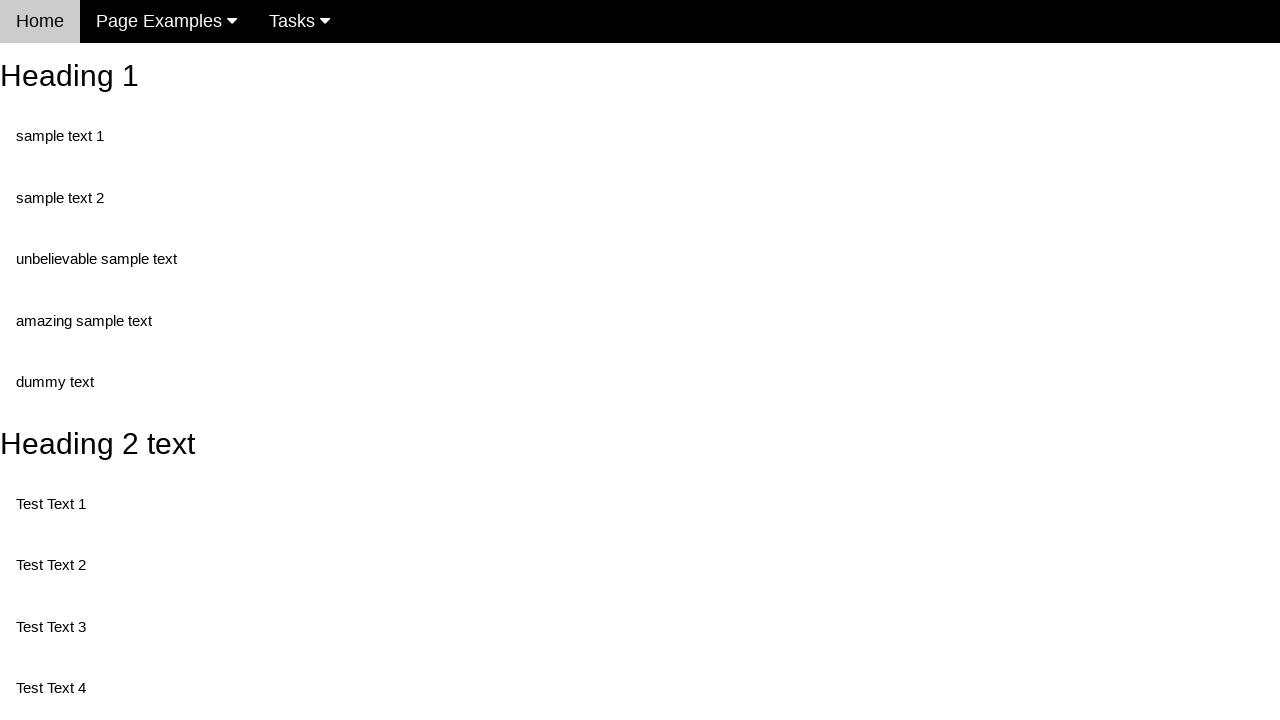

Verified that element text does not contain 'wrong text'
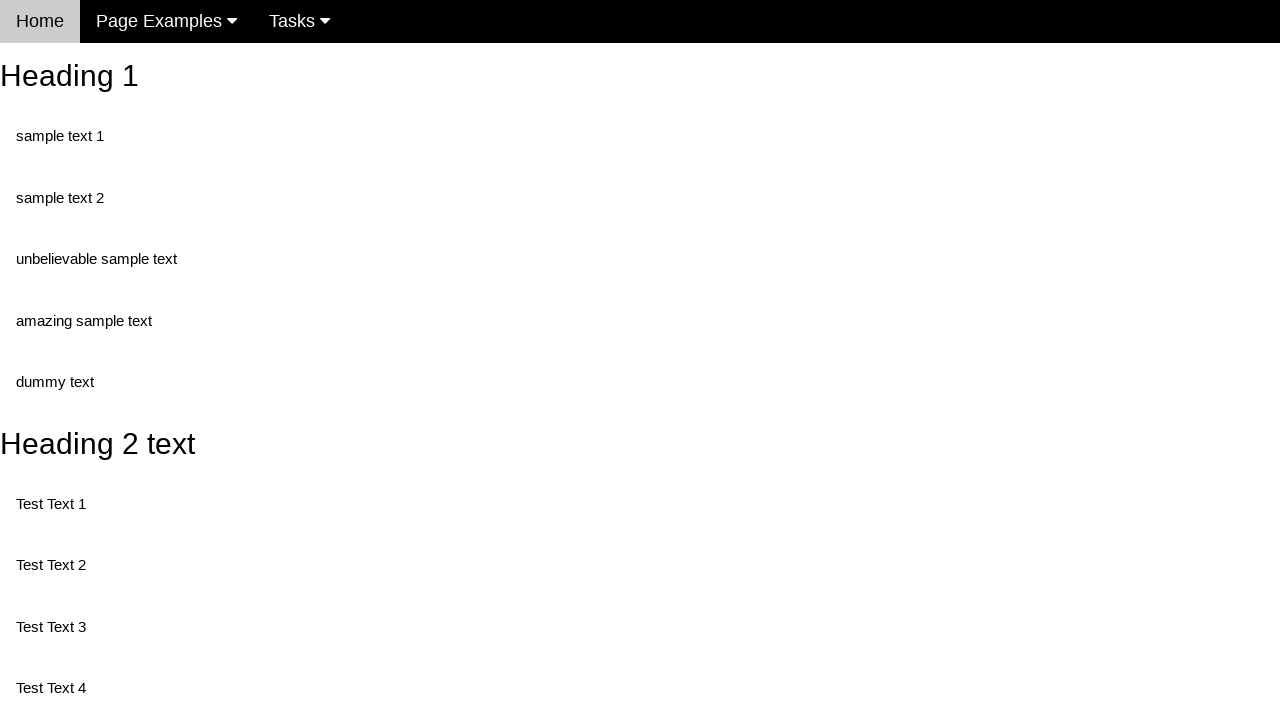

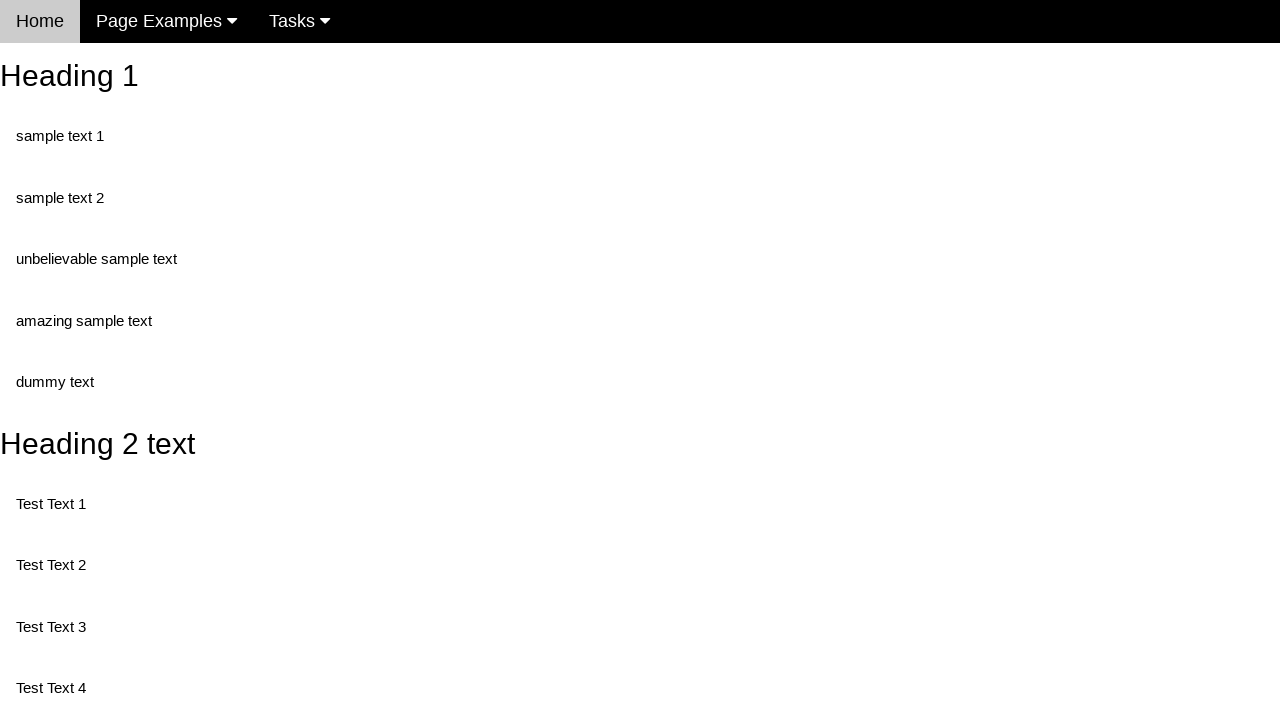